Tests static dropdown functionality by selecting options using different methods: by index, by visible text, and by value

Starting URL: https://rahulshettyacademy.com/dropdownsPractise/

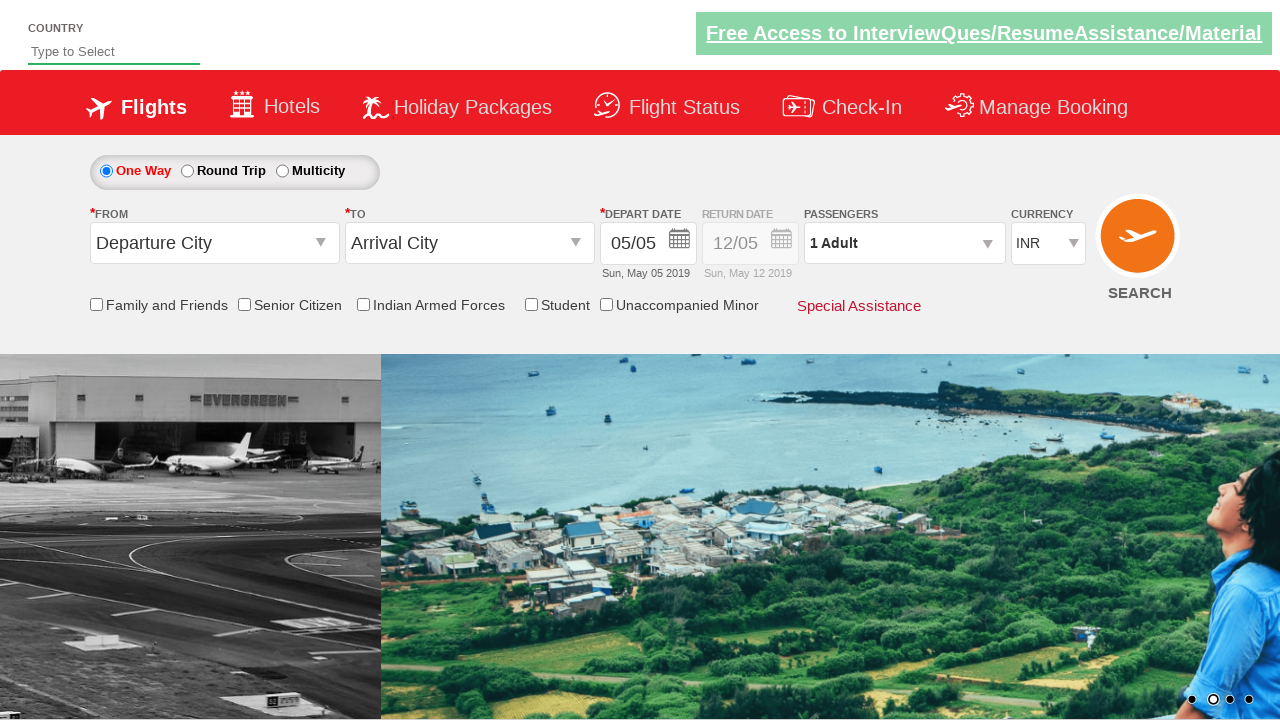

Selected dropdown option by index 2 (third option) on #ctl00_mainContent_DropDownListCurrency
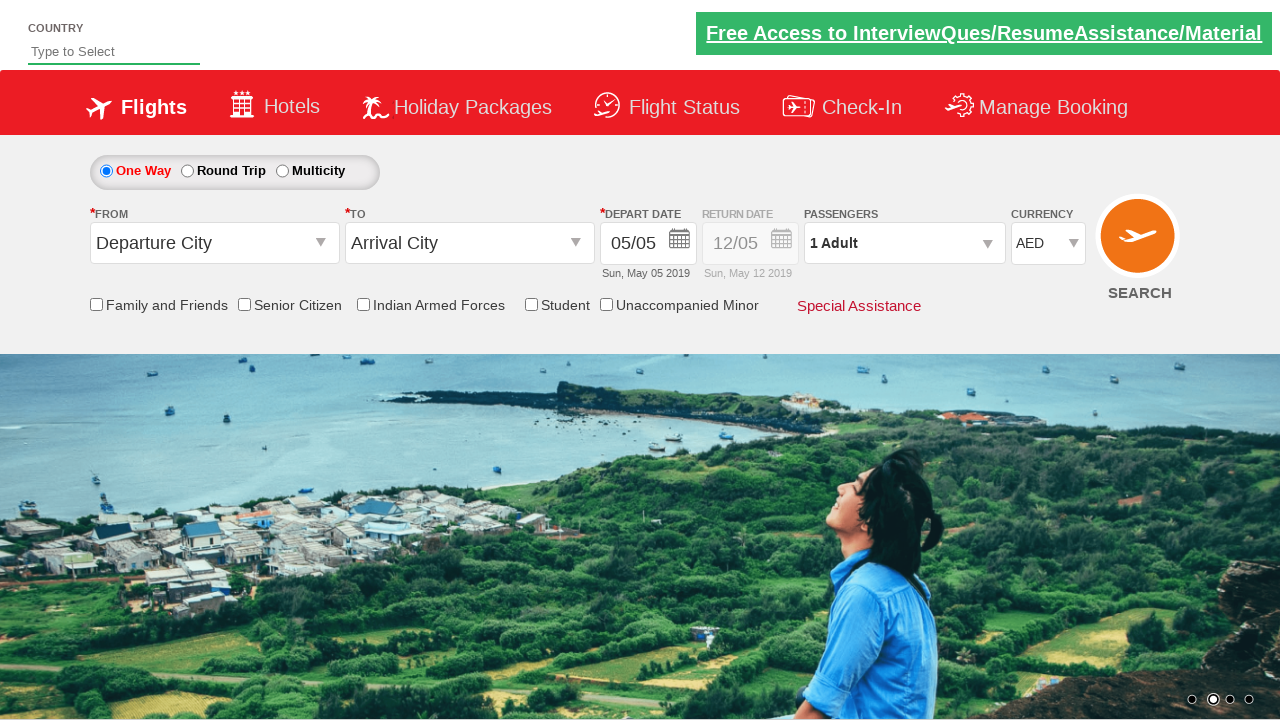

Selected dropdown option by visible text 'AED' on #ctl00_mainContent_DropDownListCurrency
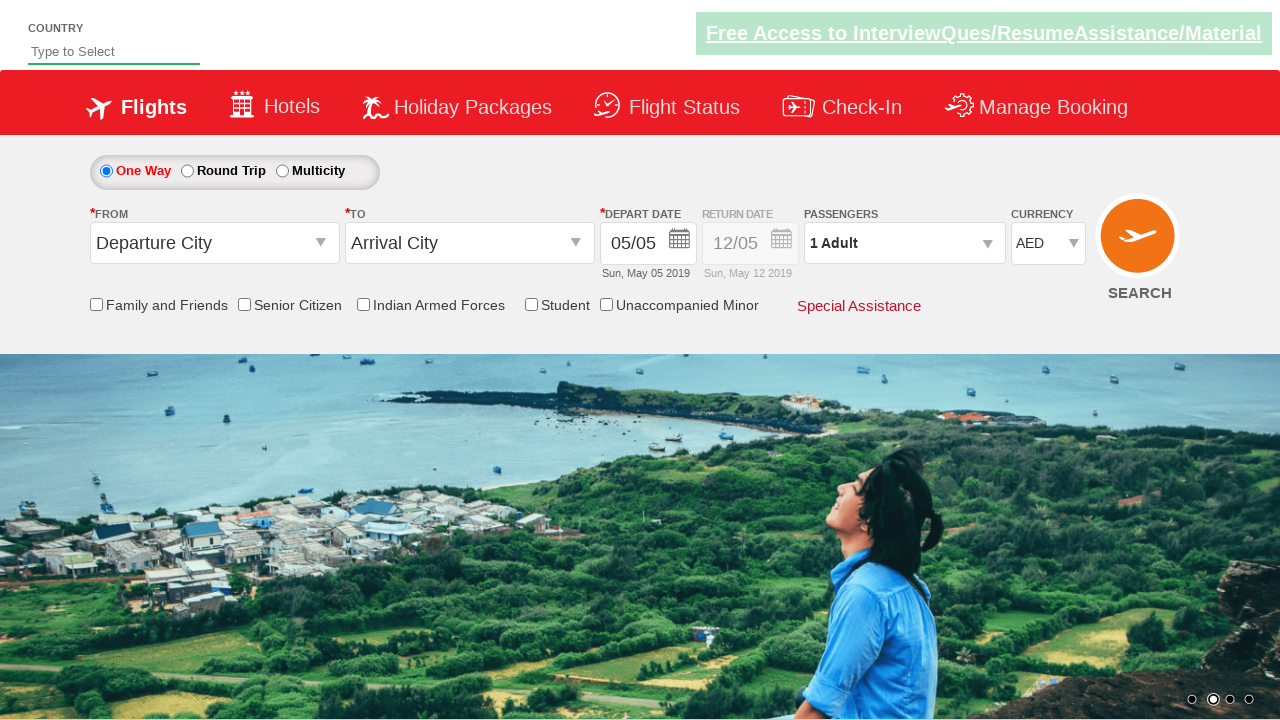

Selected dropdown option by value 'INR' on #ctl00_mainContent_DropDownListCurrency
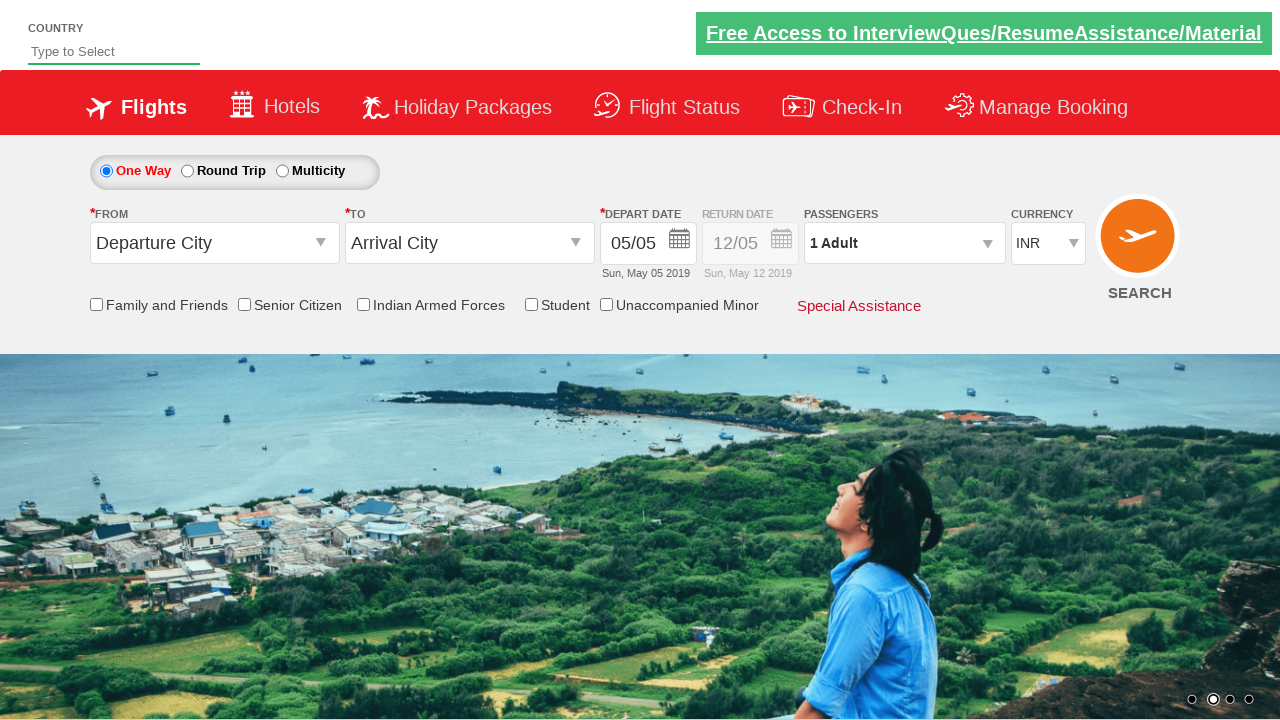

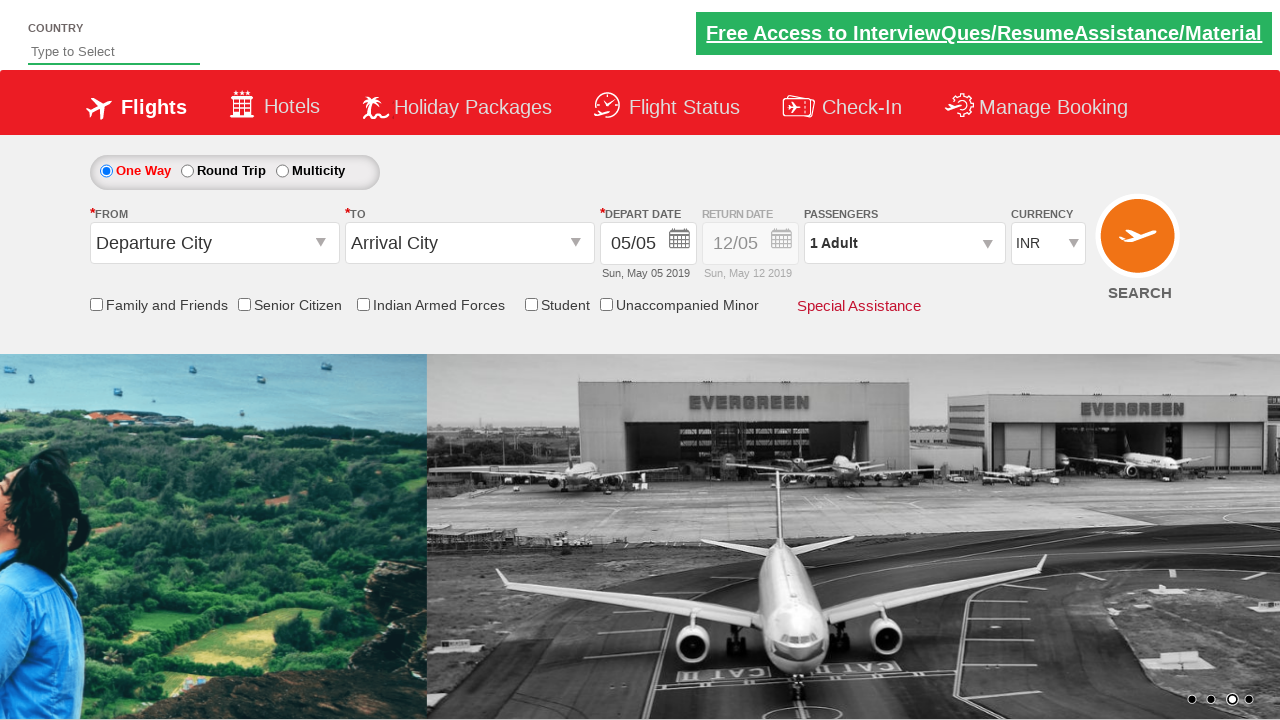